Tests that the counter displays the current number of todo items as items are added

Starting URL: https://demo.playwright.dev/todomvc

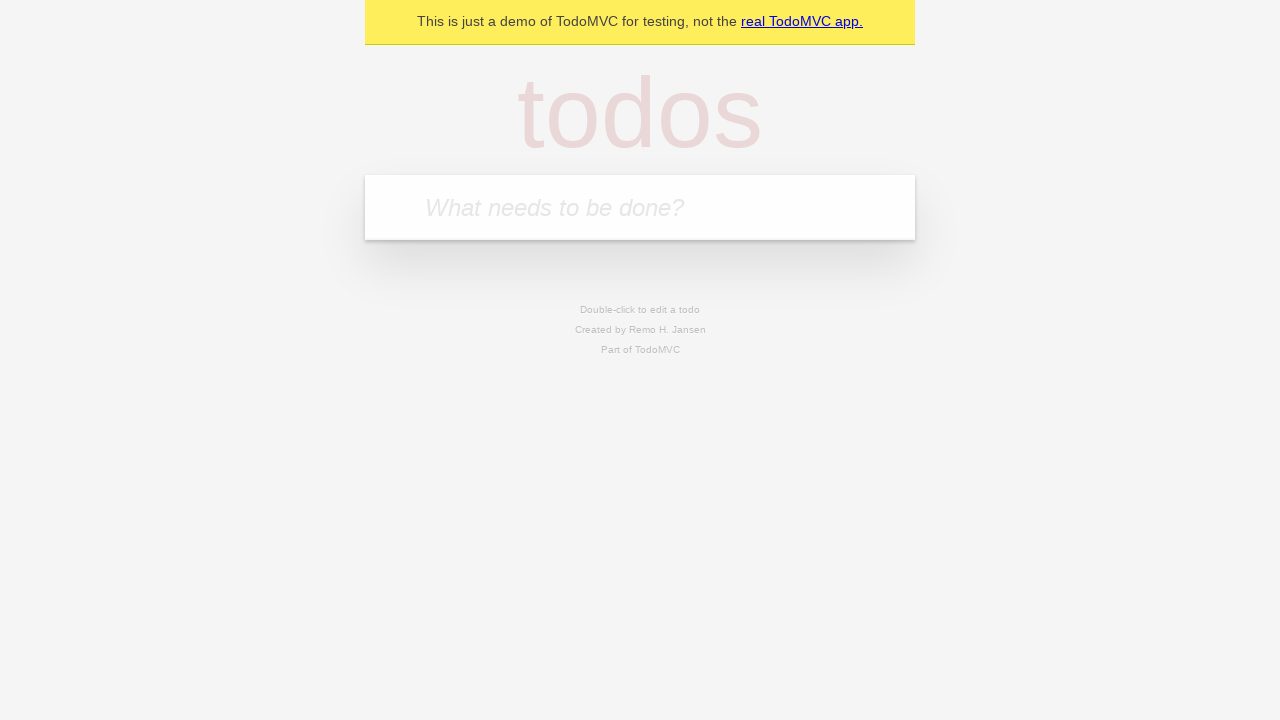

Filled todo input with 'buy some cheese' on internal:attr=[placeholder="What needs to be done?"i]
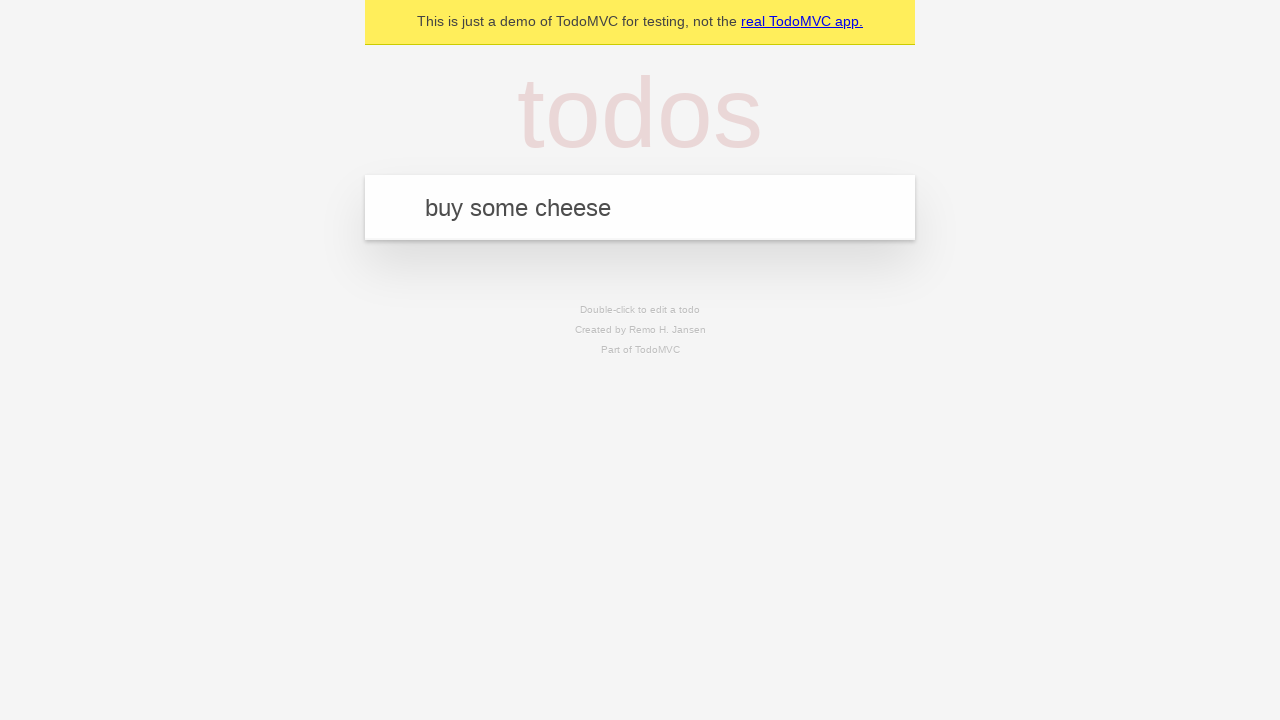

Pressed Enter to add first todo item on internal:attr=[placeholder="What needs to be done?"i]
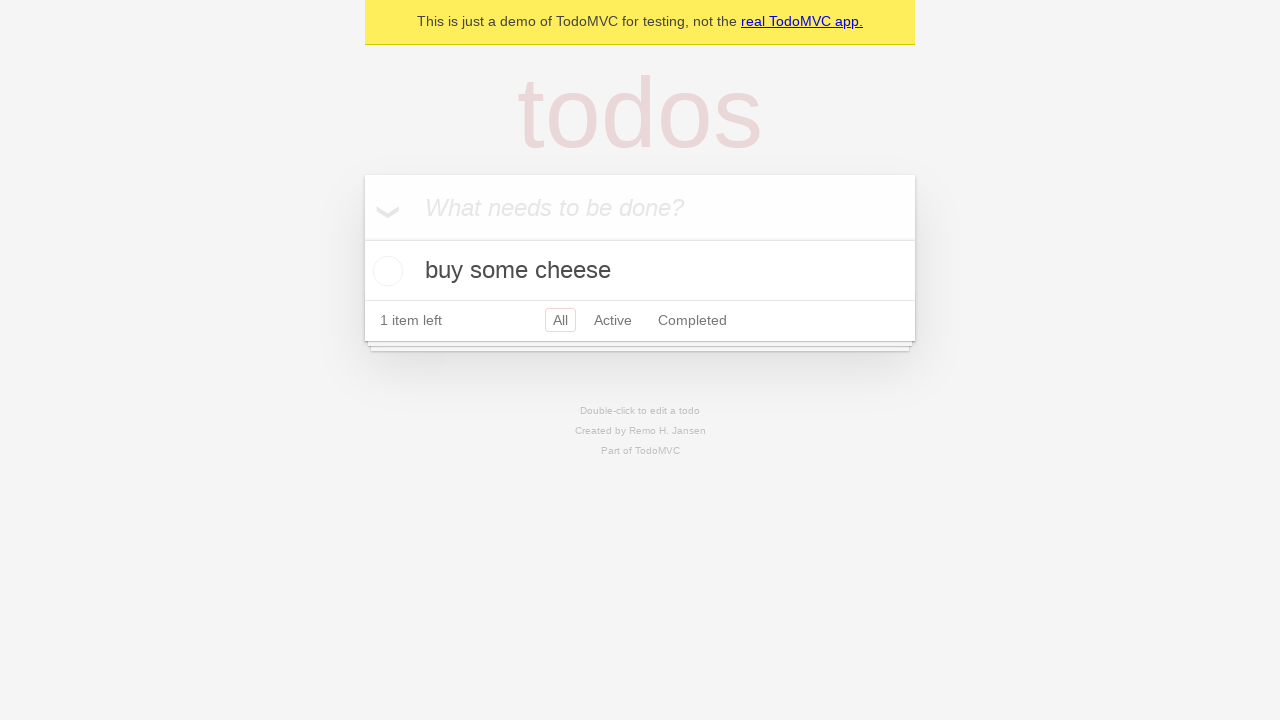

Todo counter element loaded
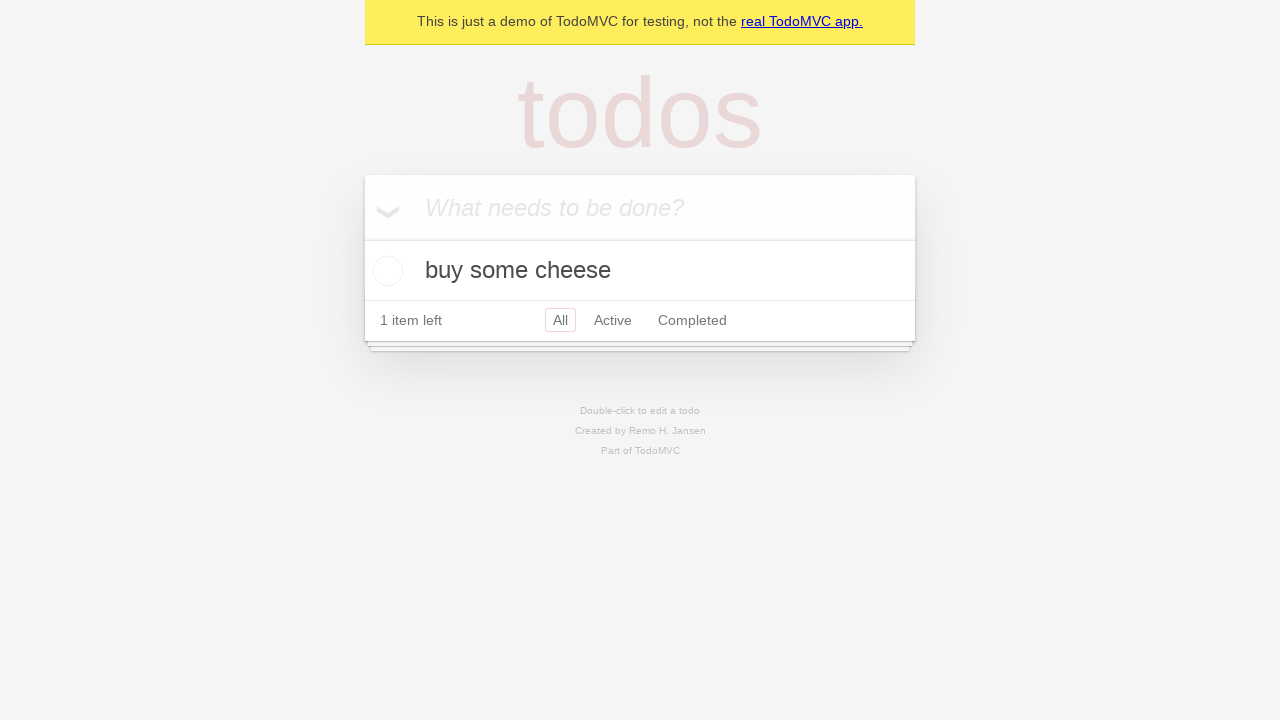

Filled todo input with 'feed the cat' on internal:attr=[placeholder="What needs to be done?"i]
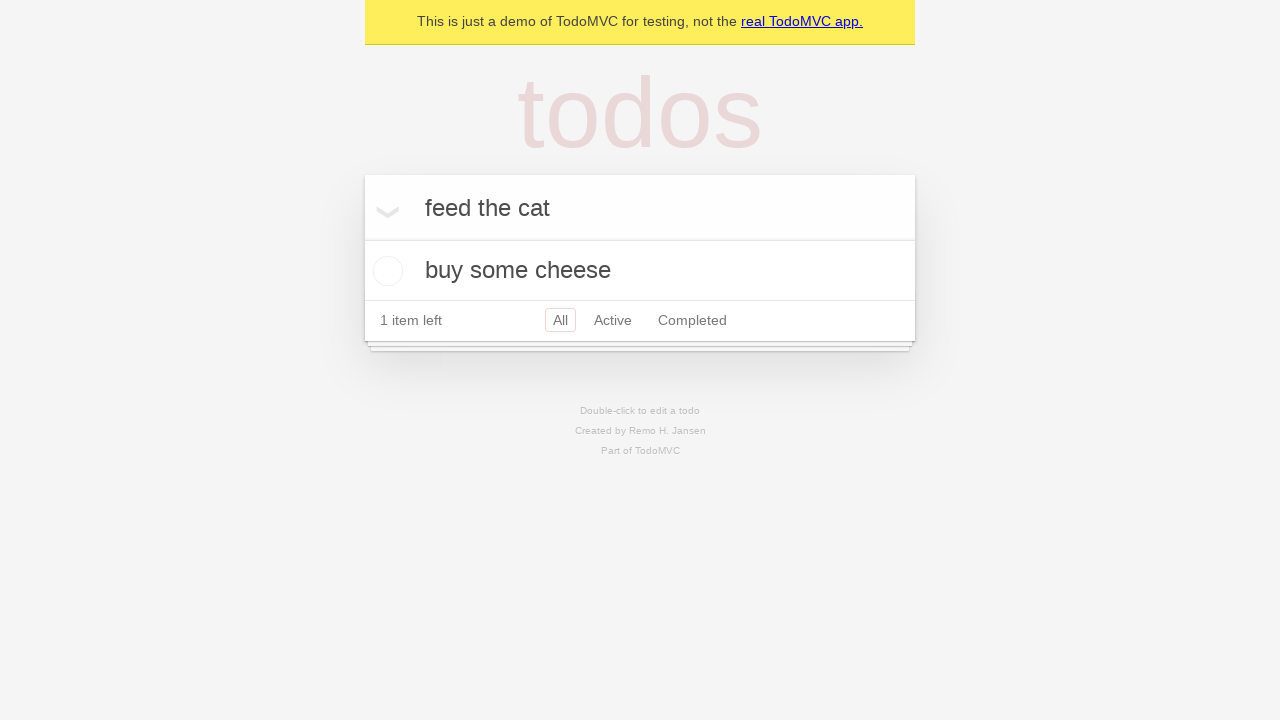

Pressed Enter to add second todo item on internal:attr=[placeholder="What needs to be done?"i]
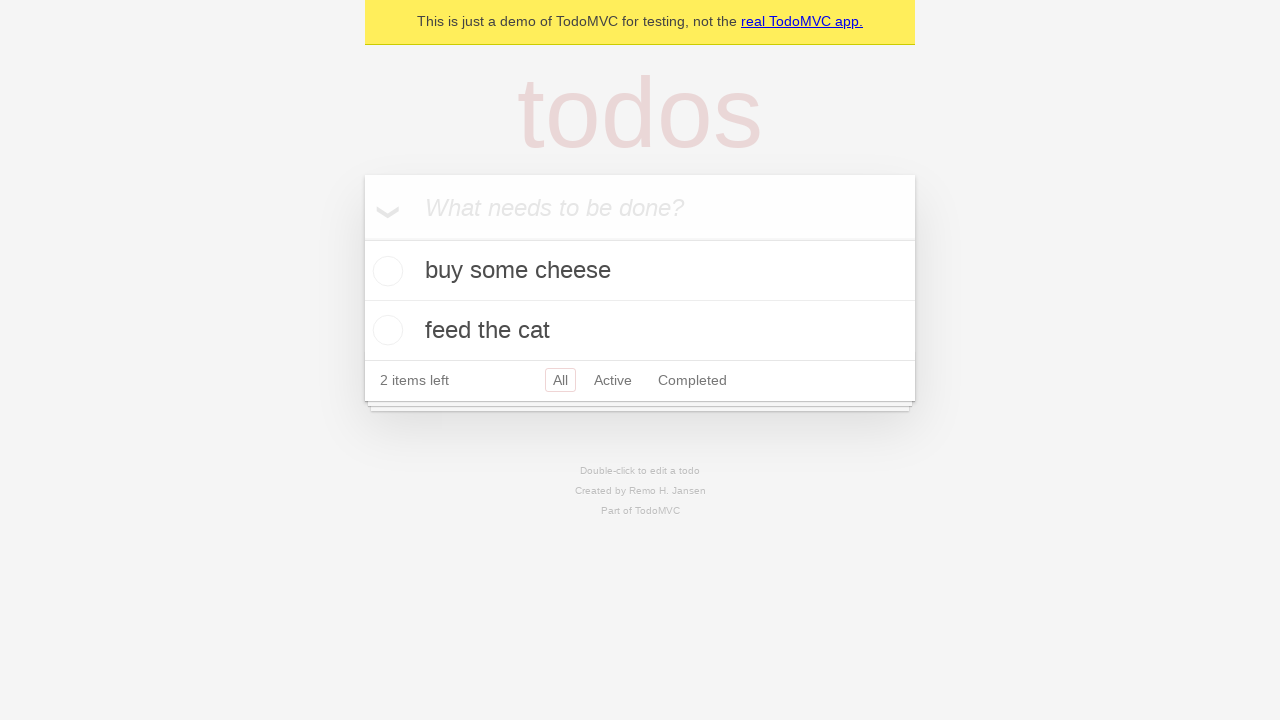

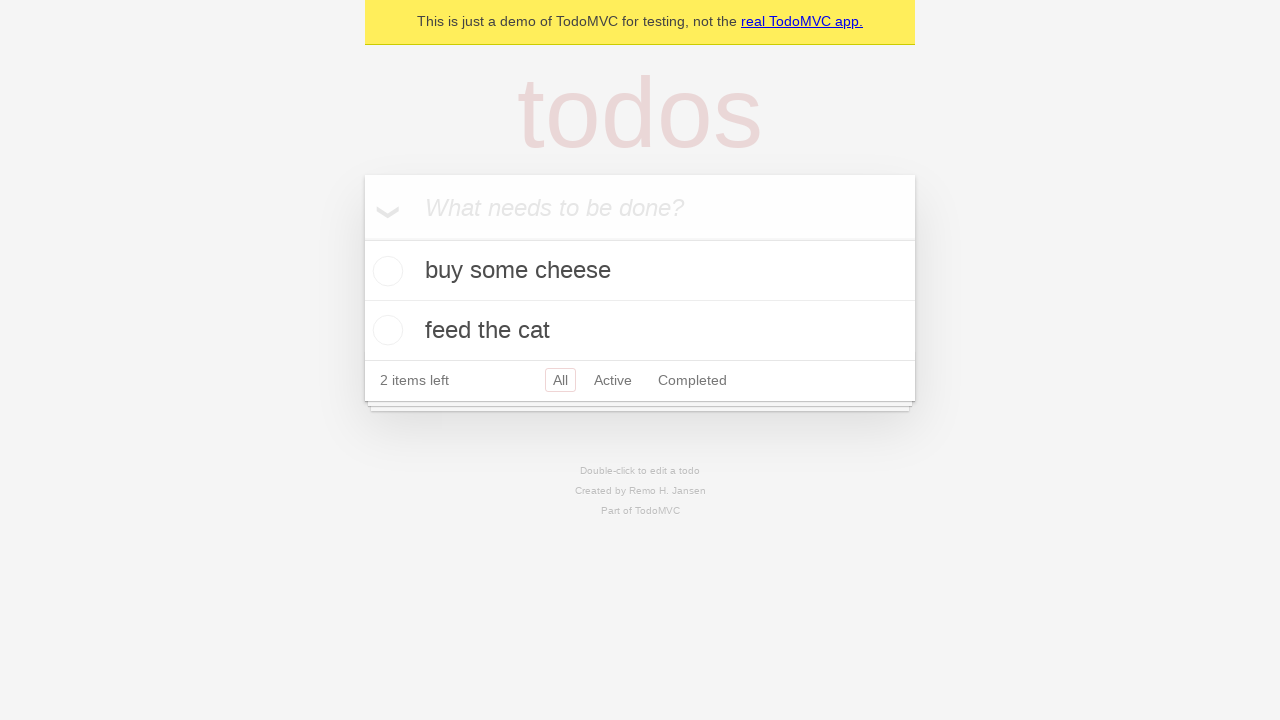